Tests interaction with nested frames by filling text inputs in Frame 1, Frame 2, and Frame 3 which contains a nested iframe

Starting URL: https://ui.vision/demo/webtest/frames/

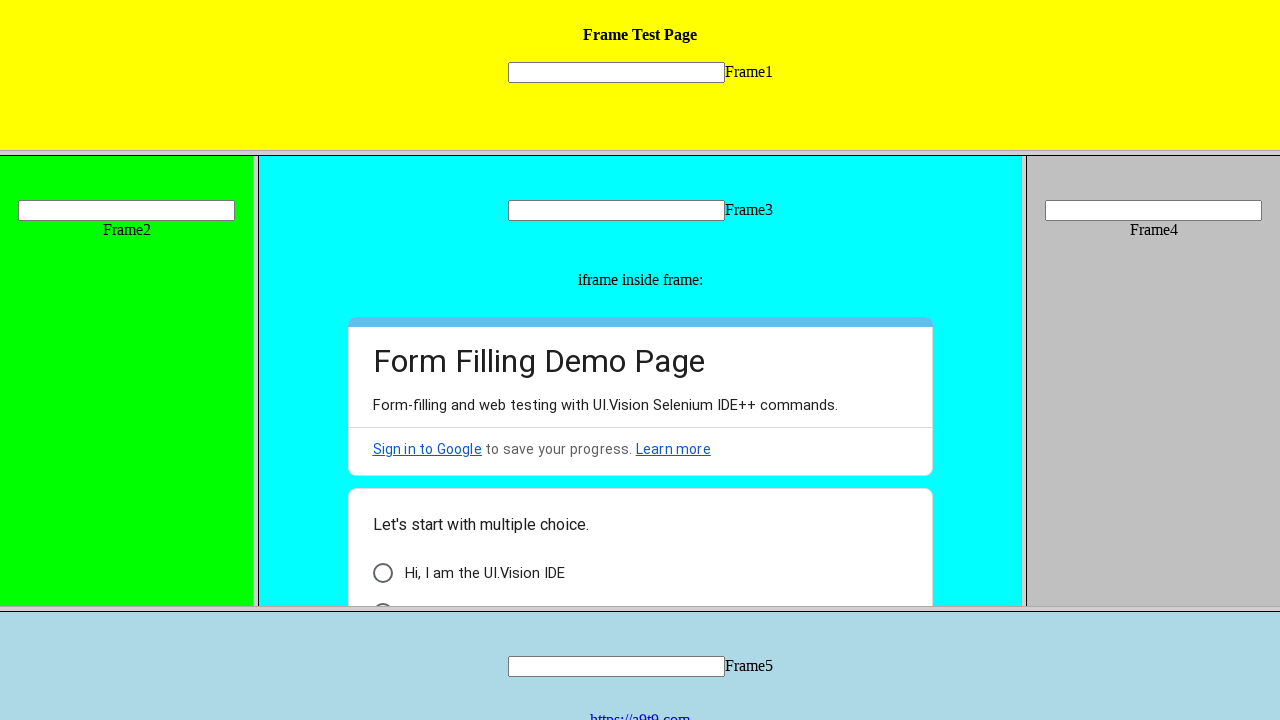

Navigated to frames demo page
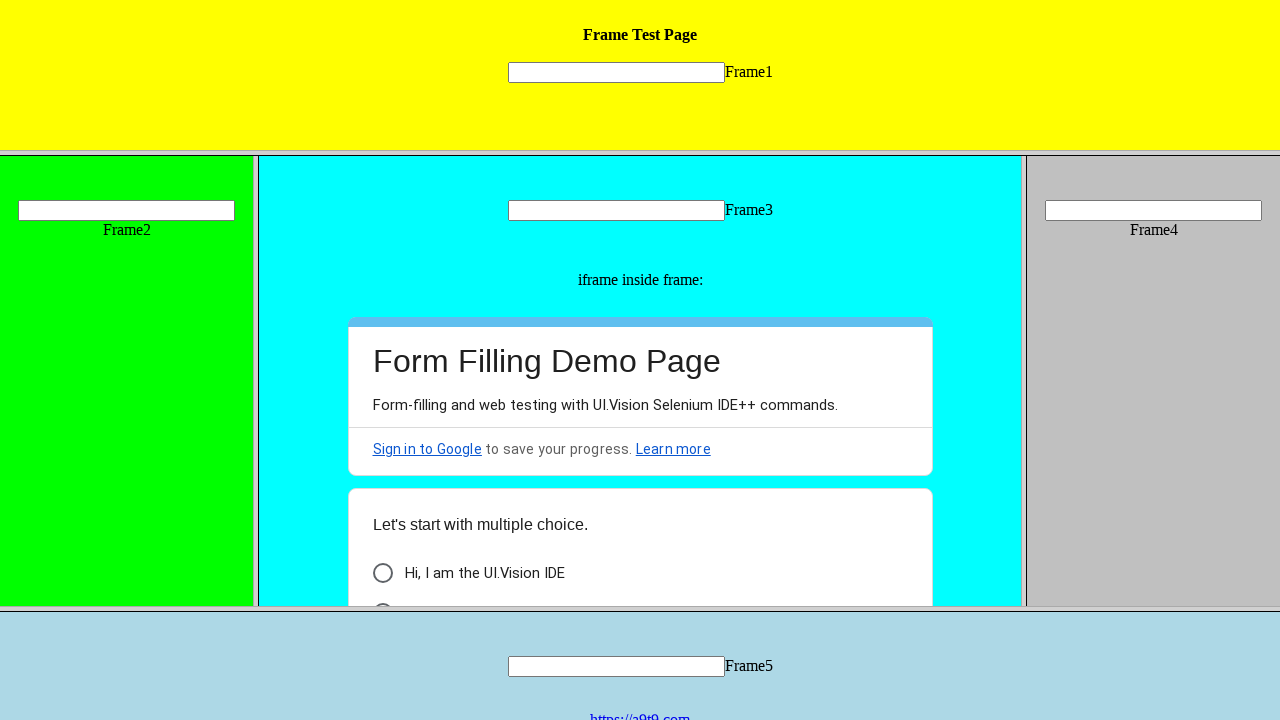

Located Frame 1
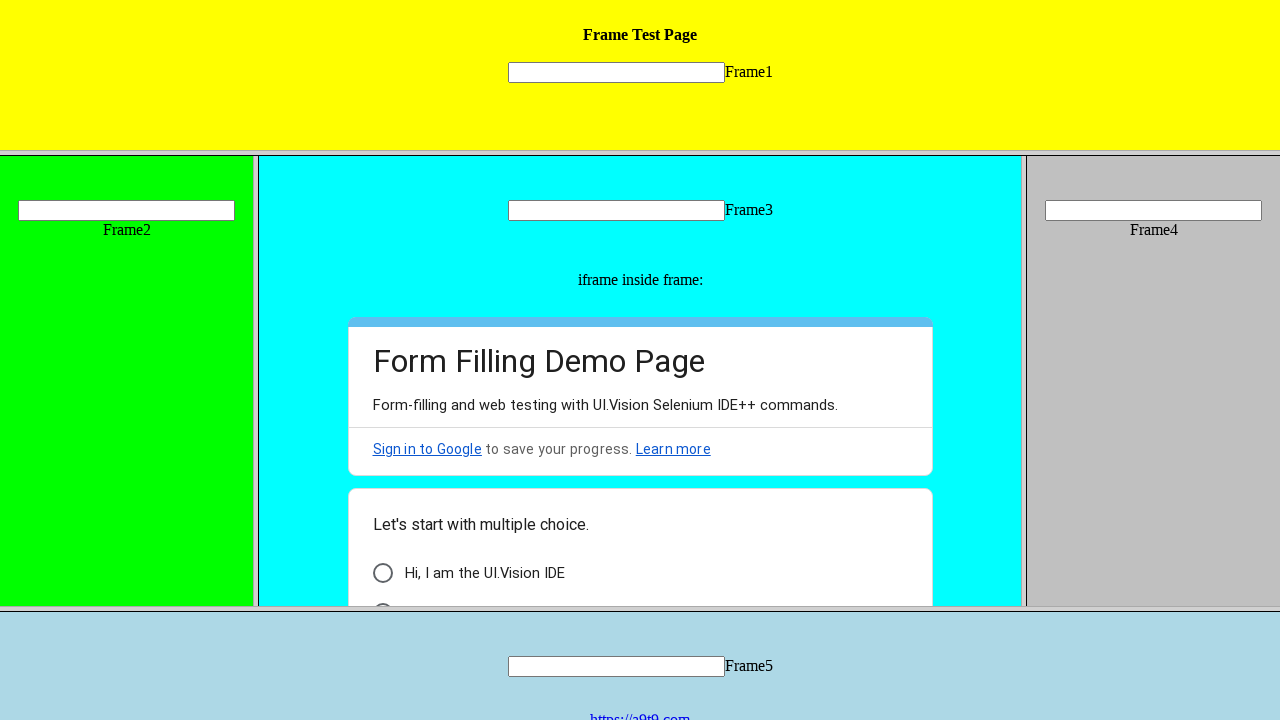

Filled text input in Frame 1 with 'I am inside Frame 1' on frame >> nth=0 >> internal:control=enter-frame >> input[name='mytext1']
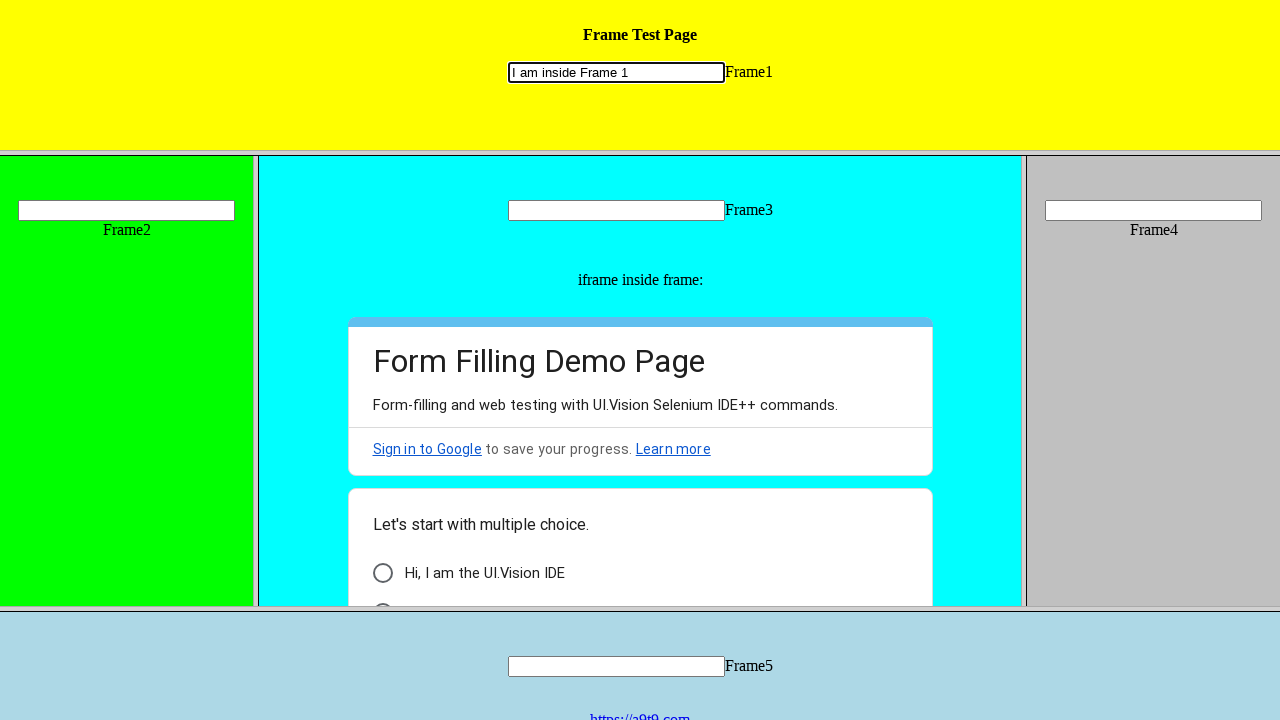

Located Frame 2
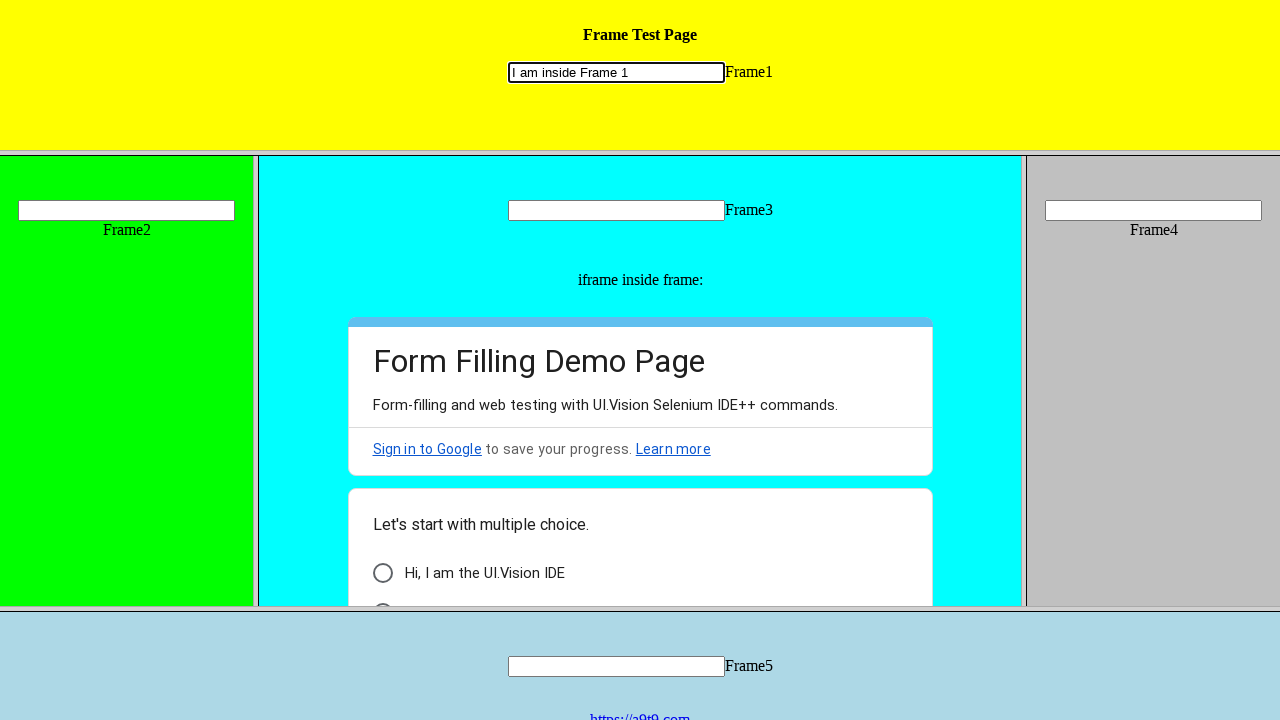

Filled text input in Frame 2 with 'I am inside Frame 2' on frame[src='frame_2.html'] >> internal:control=enter-frame >> input[name='mytext2
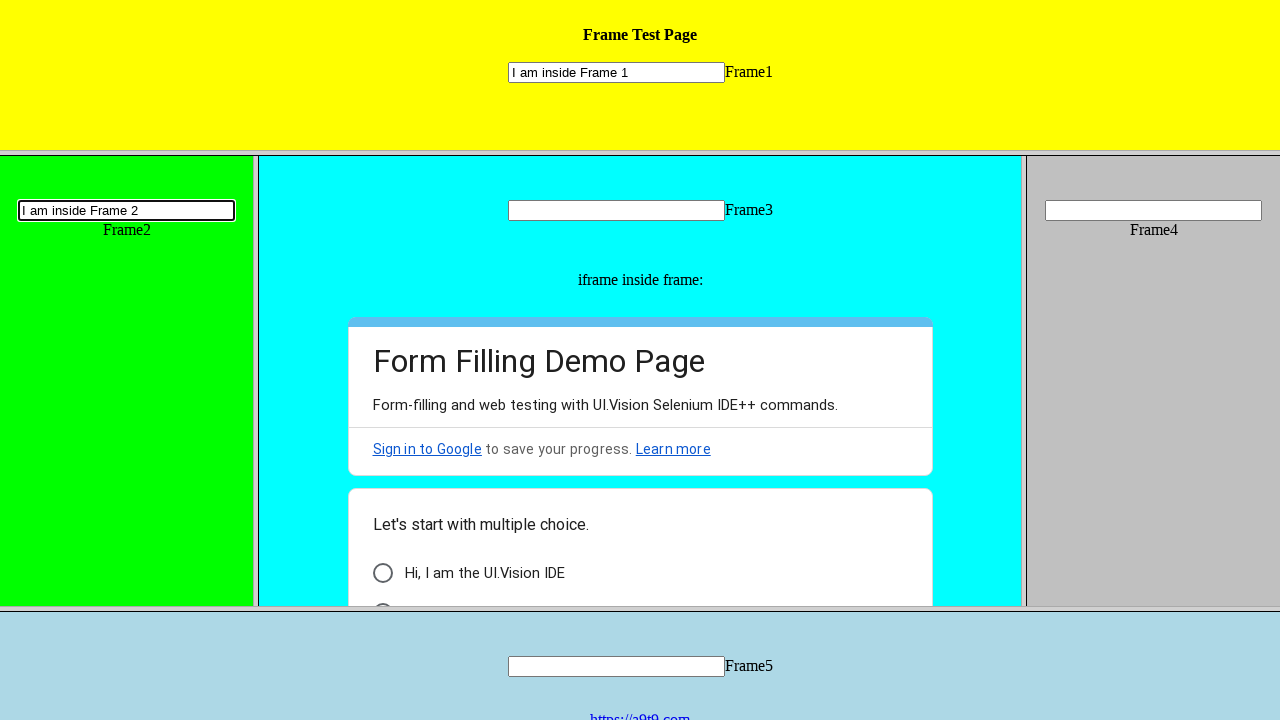

Located Frame 3
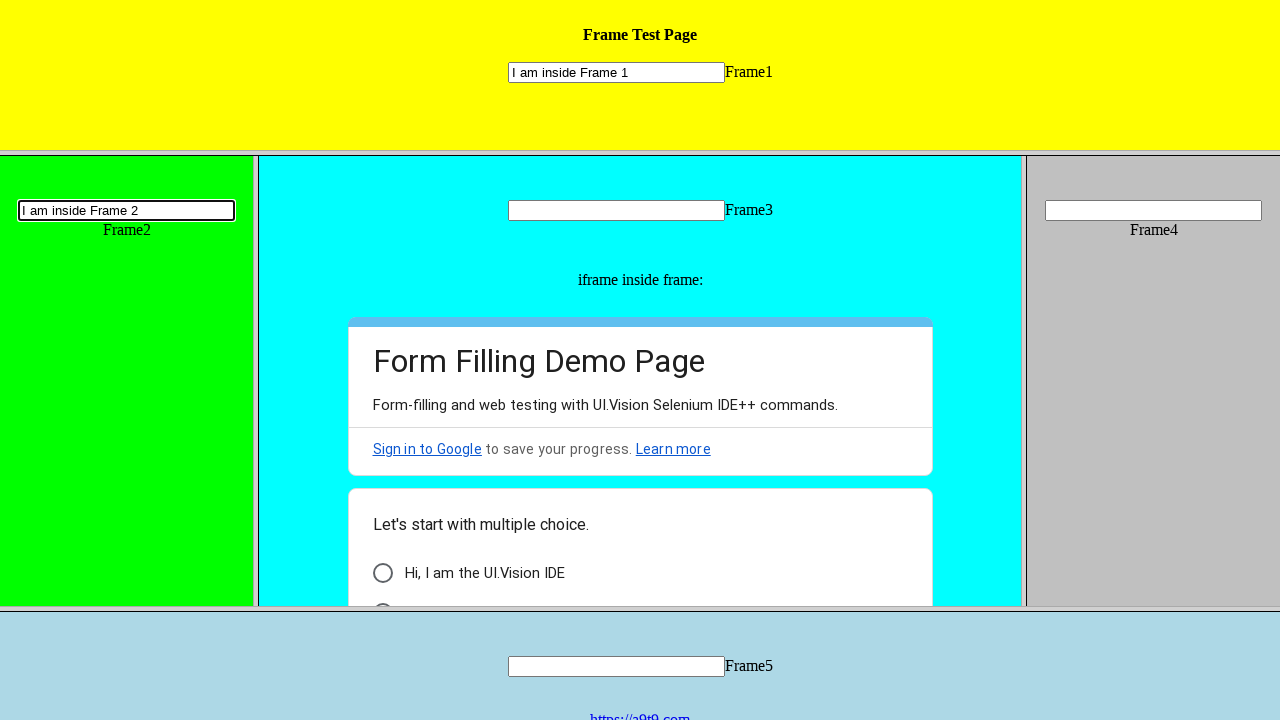

Filled text input in Frame 3 with 'I am inside Frame 3' on frame[src='frame_3.html'] >> internal:control=enter-frame >> input[name='mytext3
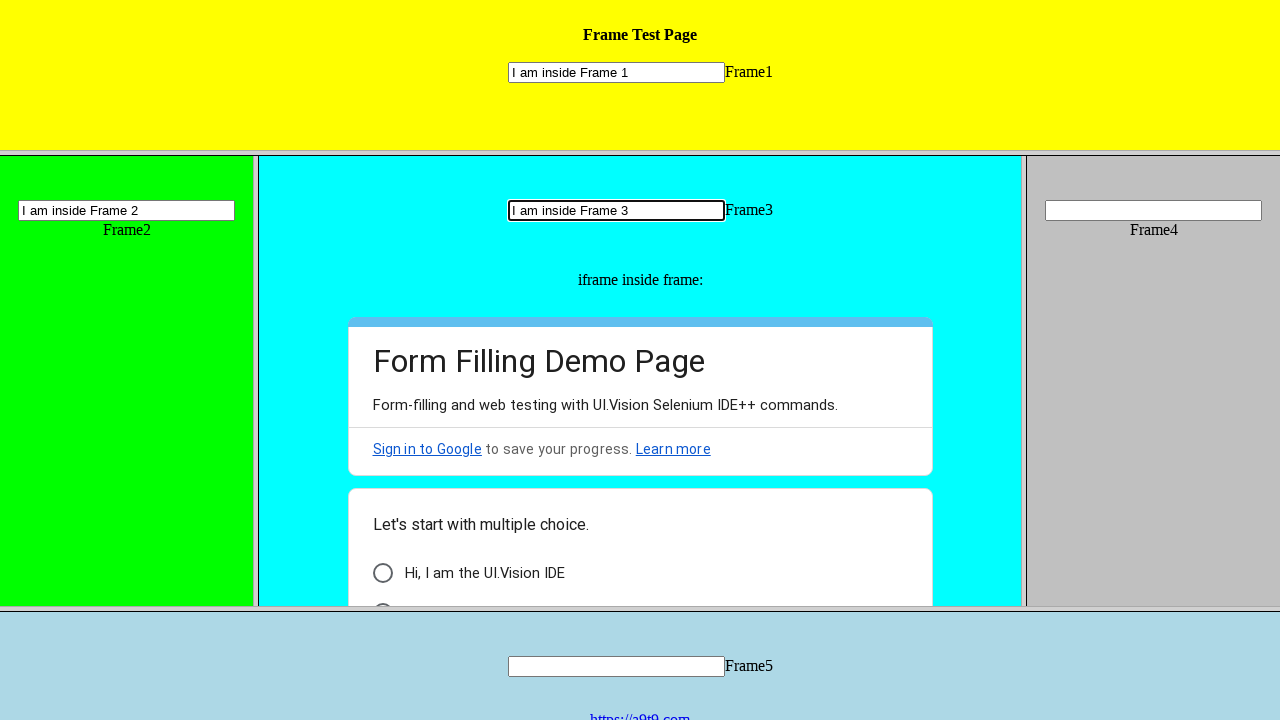

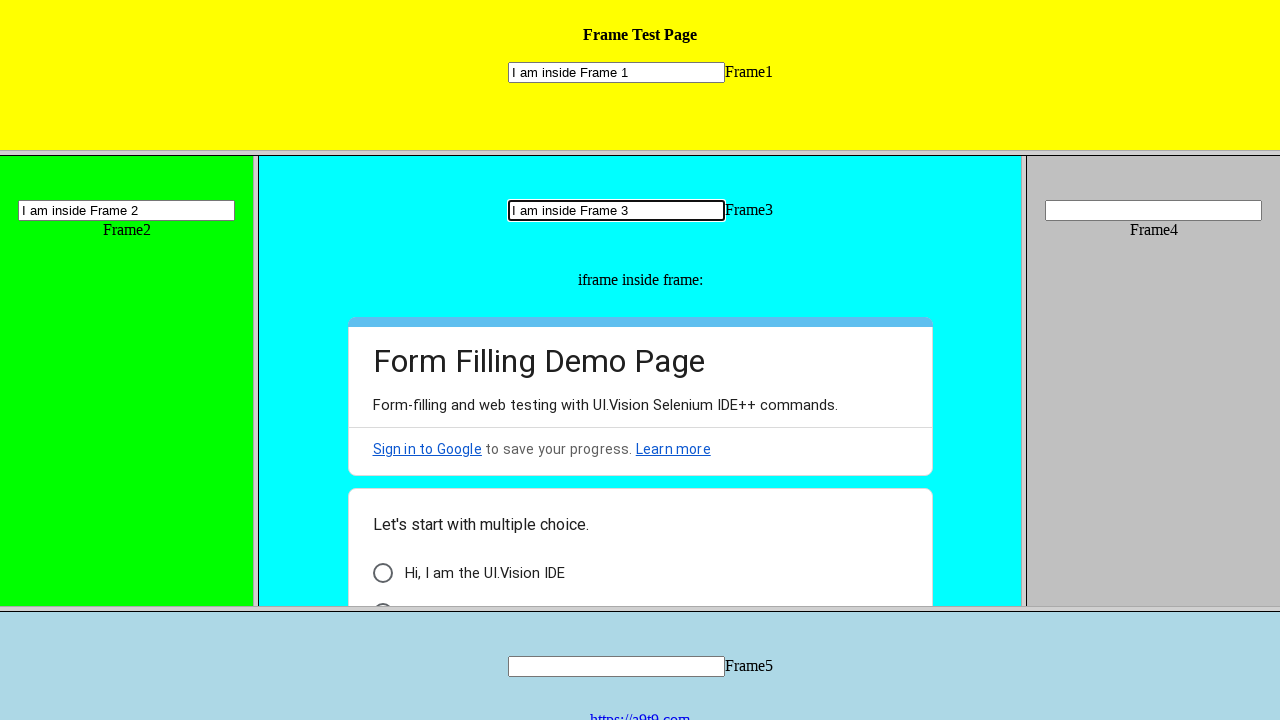